Navigates to the OWASP Web Security Testing Guide page, clicks on the Release Versions tab, and initiates a PDF download

Starting URL: https://owasp.org/www-project-web-security-testing-guide/

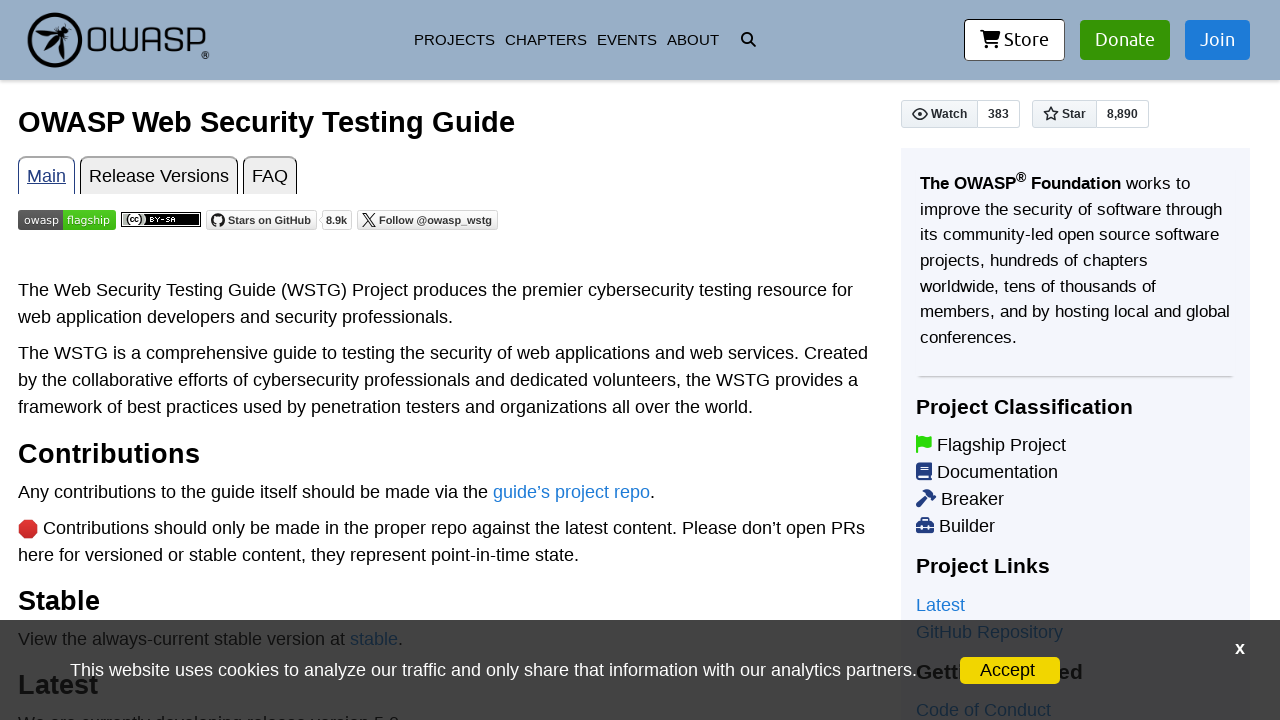

Clicked on the Release Versions tab at (159, 176) on internal:role=tab[name="Release Versions"i]
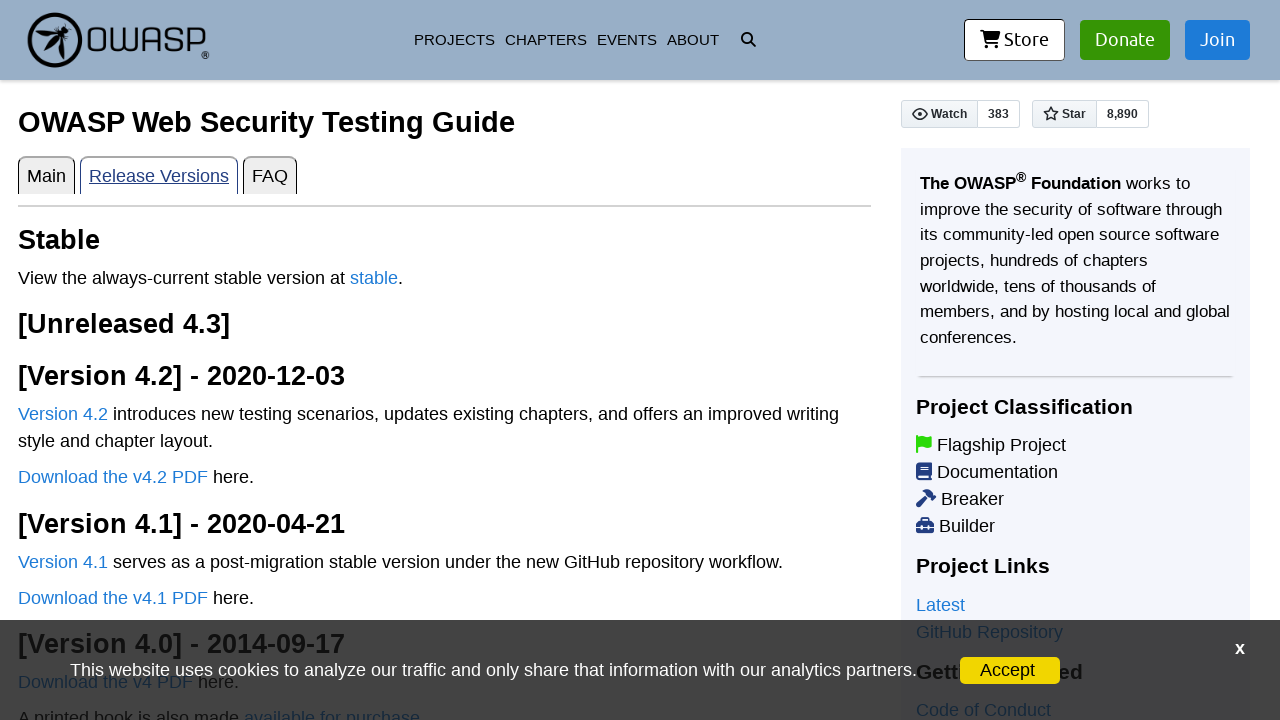

Clicked on the Download the v4.2 PDF link at (113, 477) on internal:role=link[name="Download the v4.2 PDF"i]
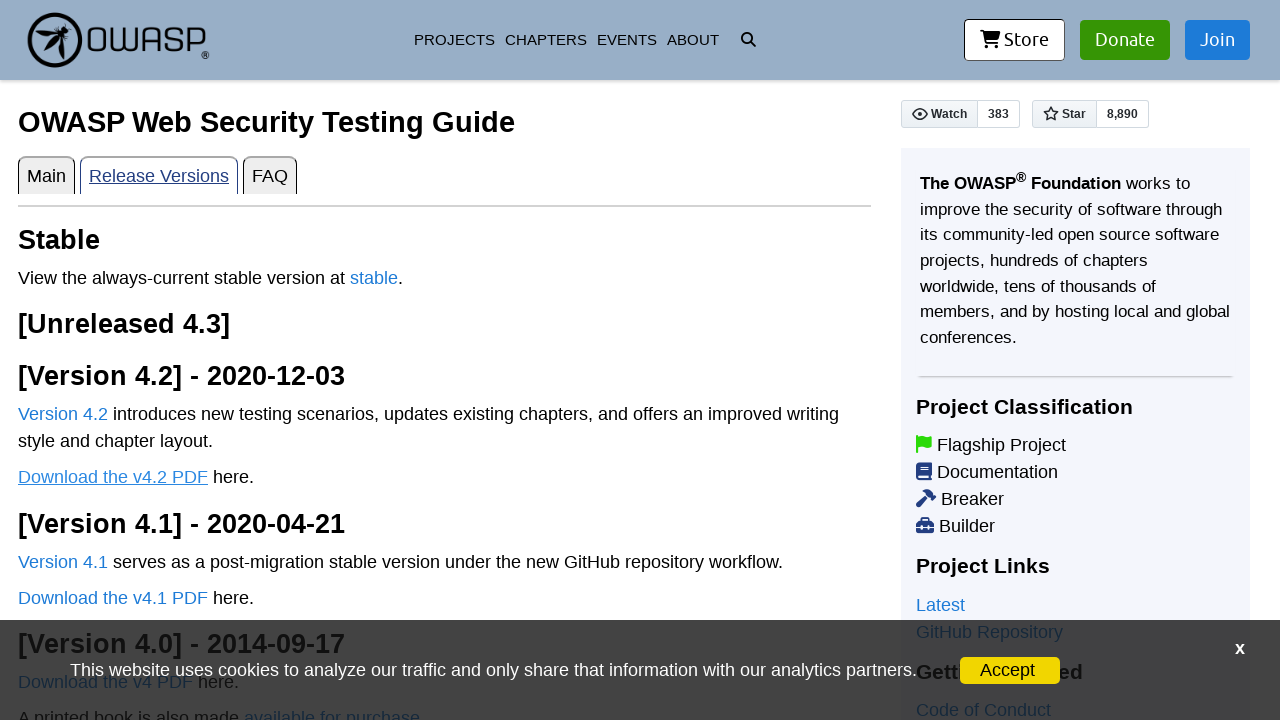

PDF download completed successfully
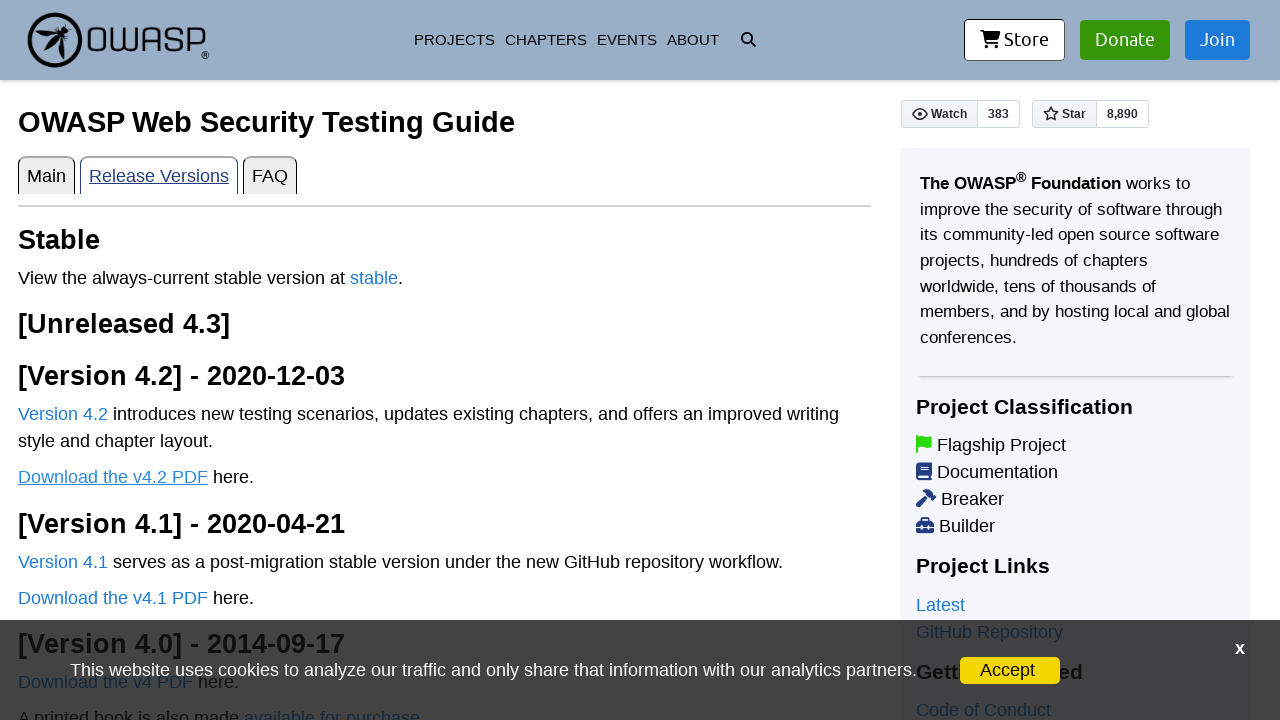

Retrieved the path of the downloaded PDF file
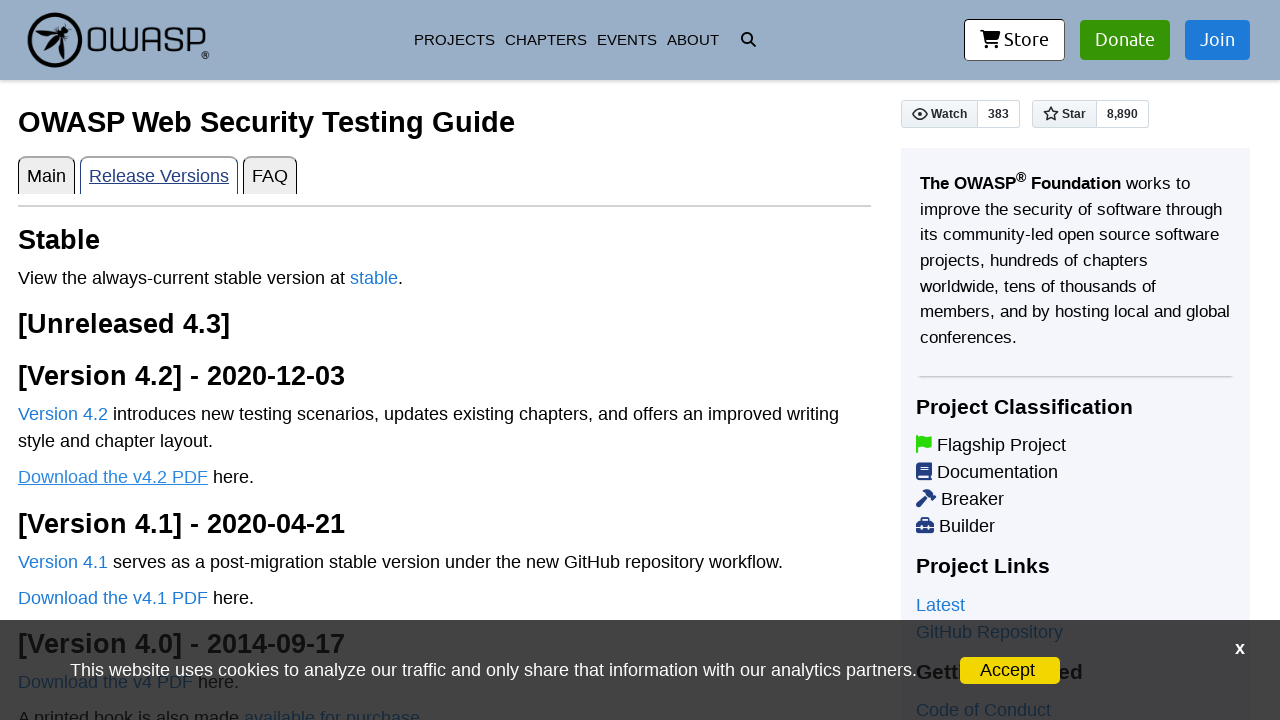

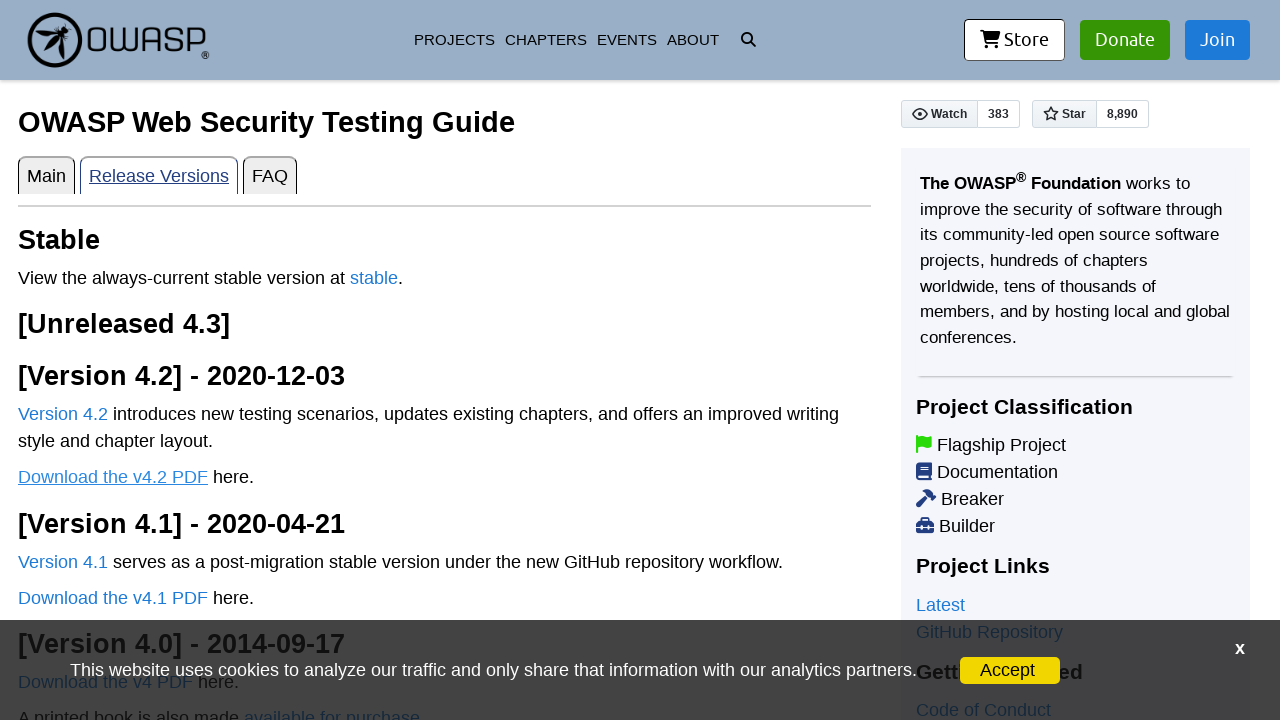